Tests that the login modal header displays correct text 'Вхід' after opening the login modal

Starting URL: http://speak-ukrainian.eastus2.cloudapp.azure.com/dev/

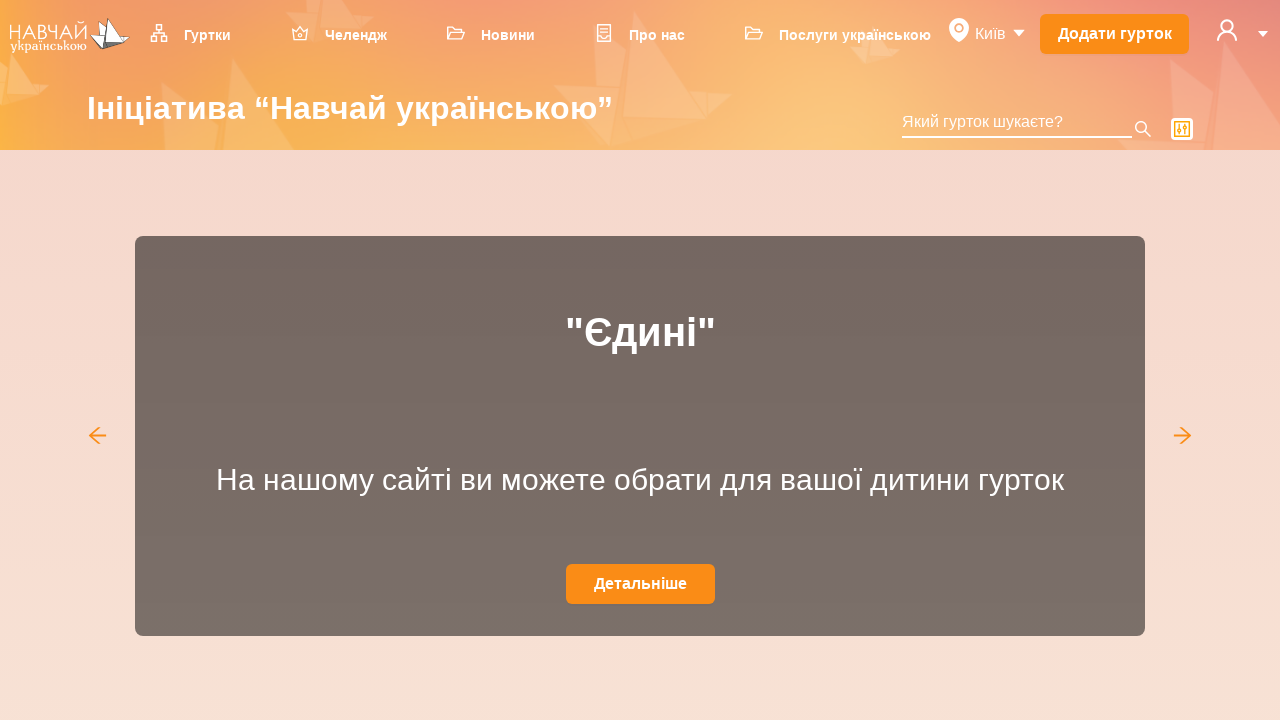

Clicked on user icon to open dropdown menu at (1227, 30) on svg[data-icon='user']
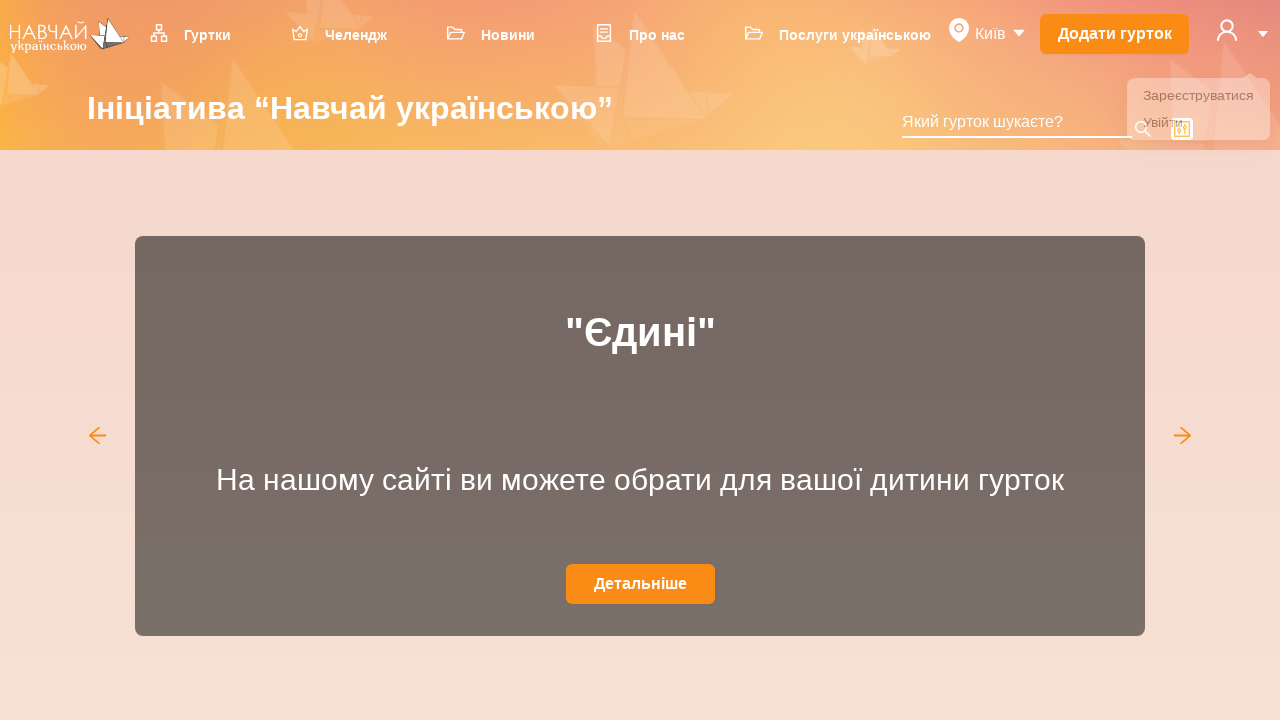

Dropdown menu appeared
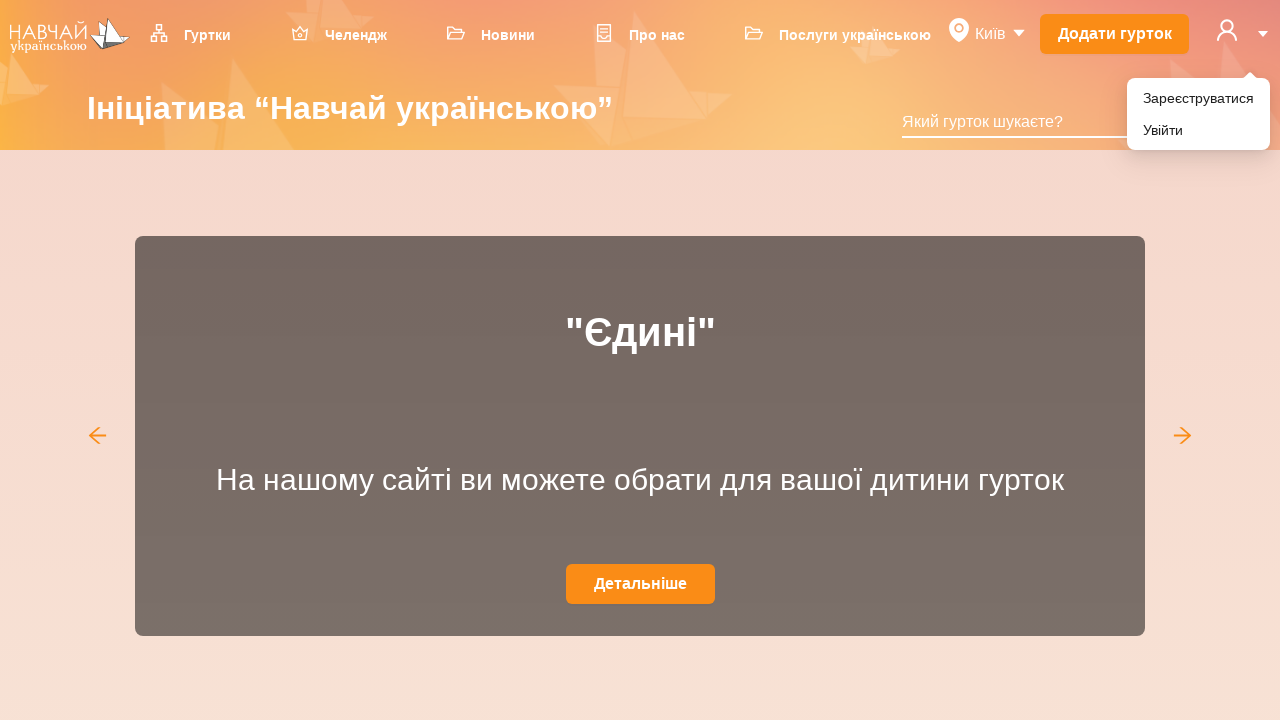

Clicked on 'Увійти' (Login) menu item at (1198, 130) on xpath=//li[@role='menuitem']//div[text()='Увійти']
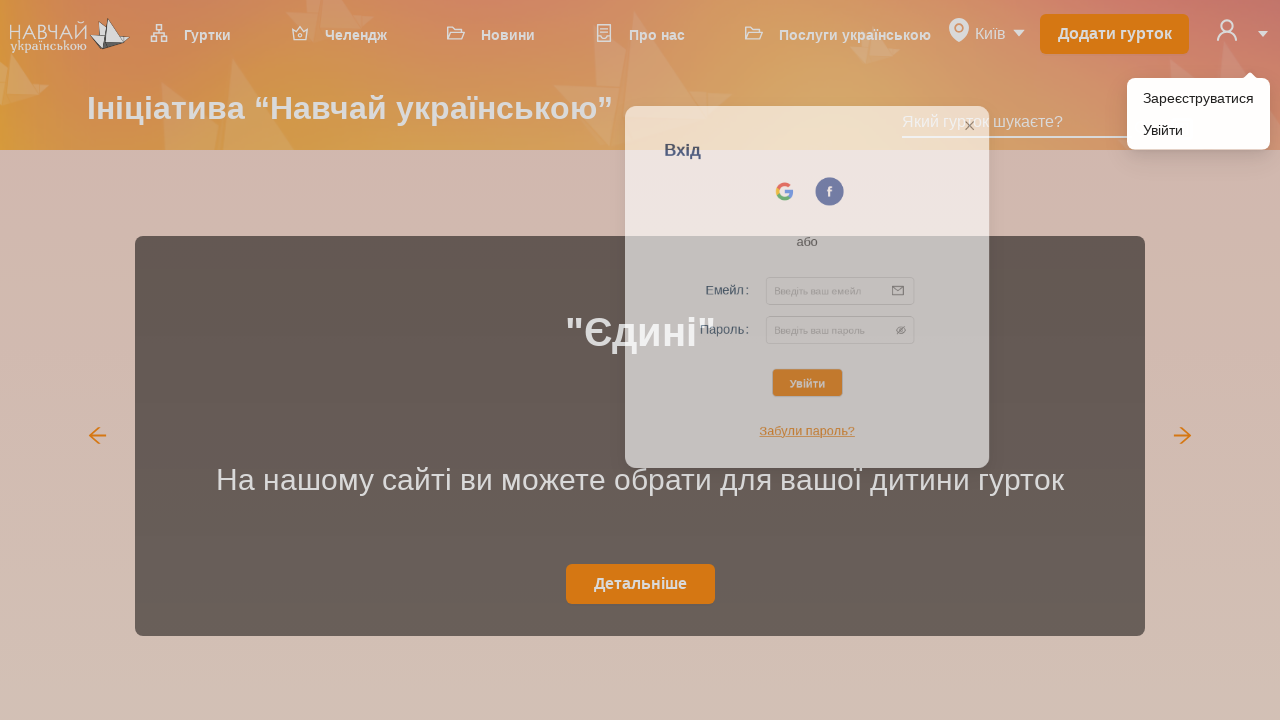

Login modal header appeared with text 'Вхід'
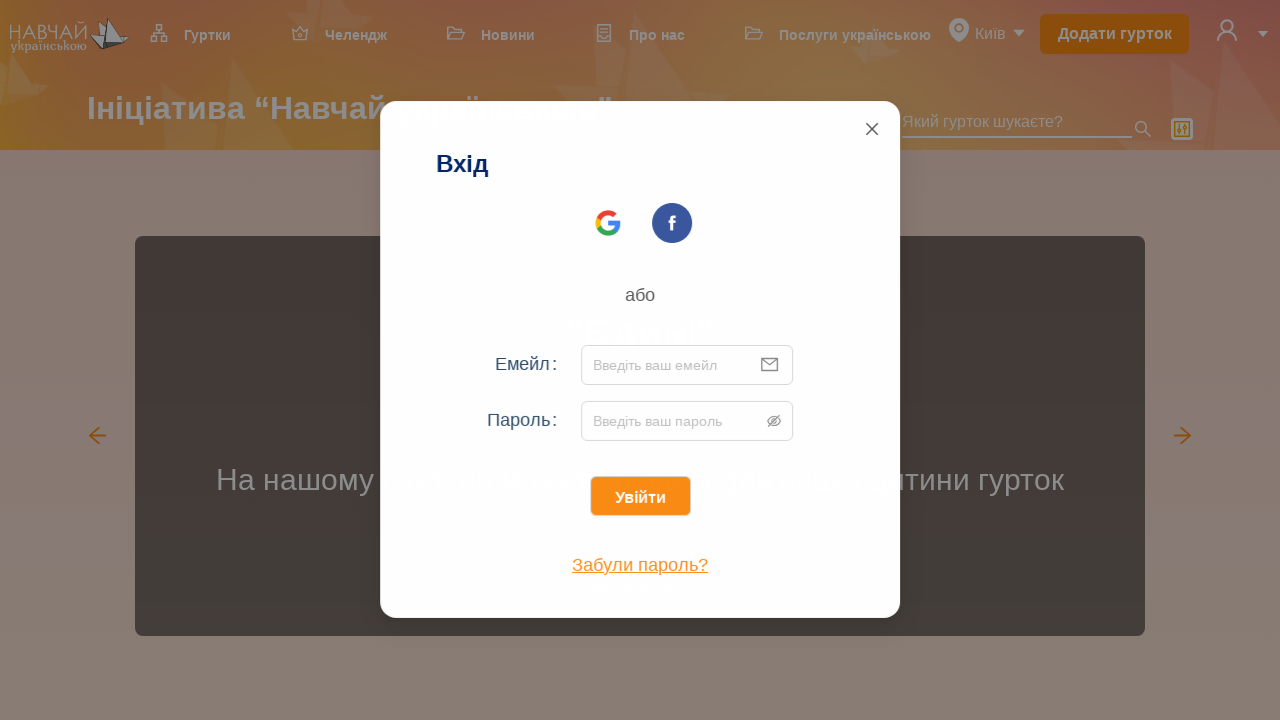

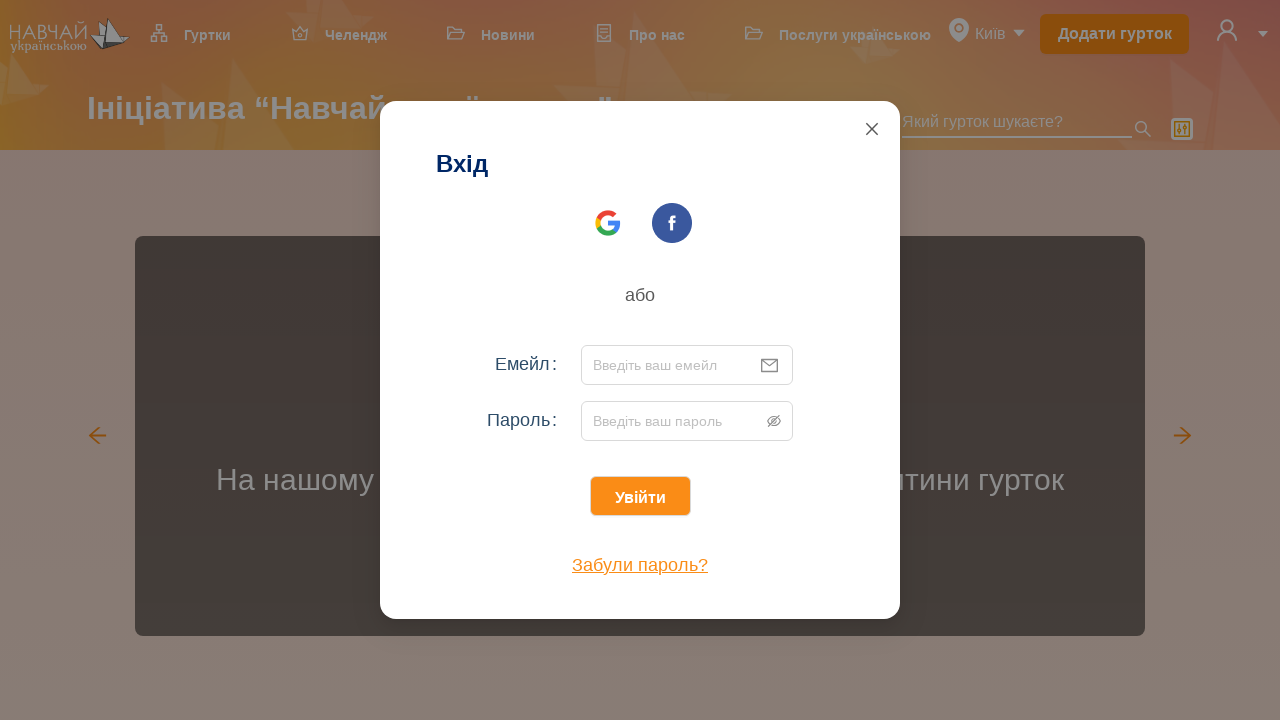